Tests multi-tab functionality by clicking a documents link that opens in a new tab and verifying the content on the new page

Starting URL: https://rahulshettyacademy.com/loginpagePractise/

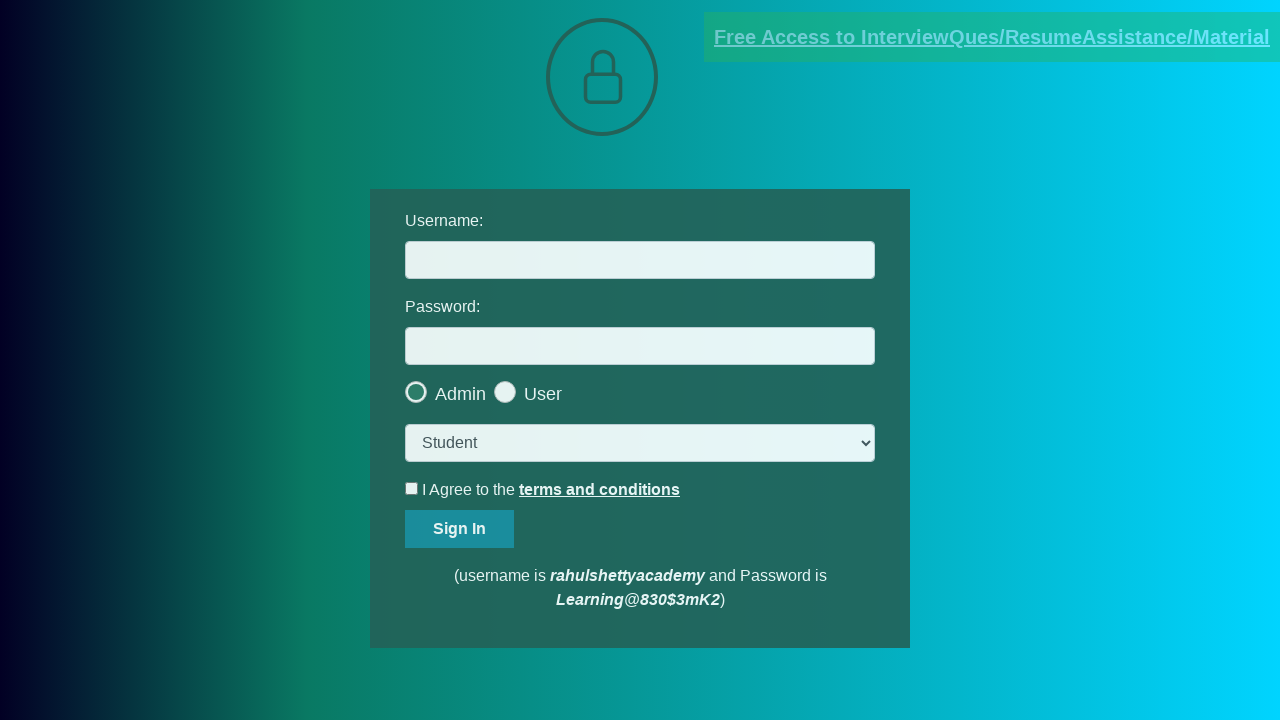

Clicked documents request link to open new tab at (992, 37) on [href*='documents-request']
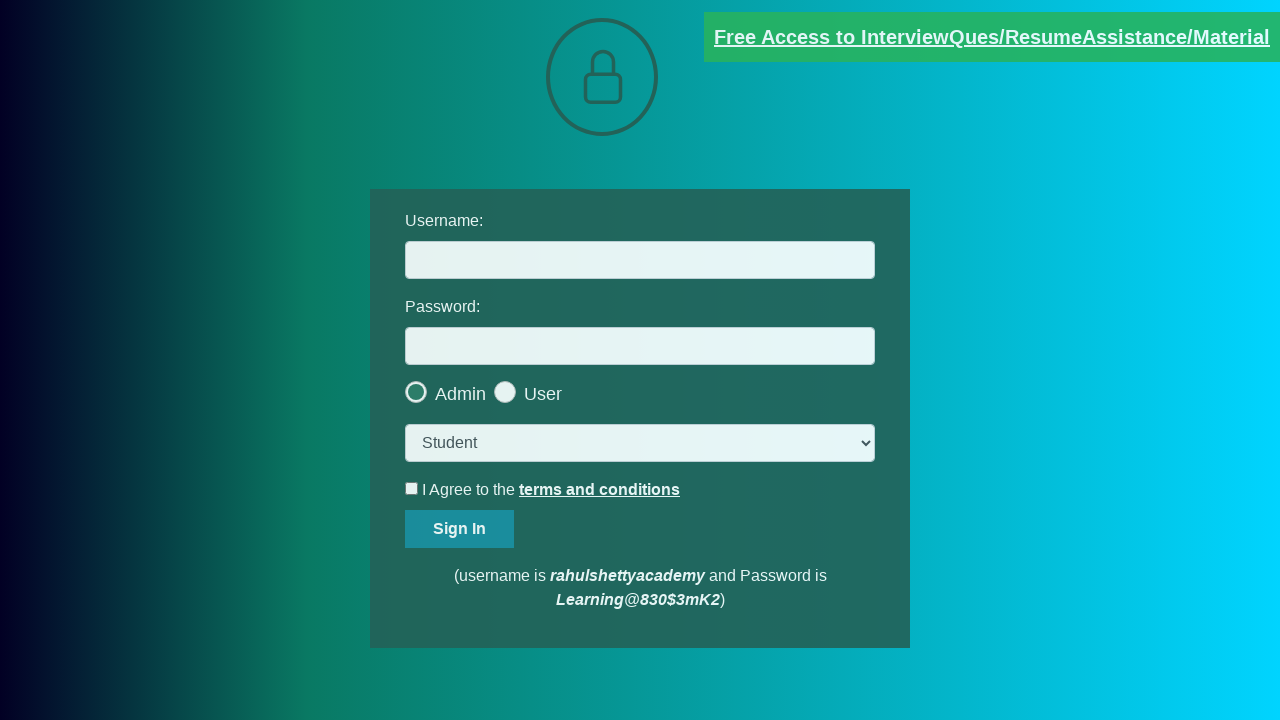

Captured new page object from opened tab
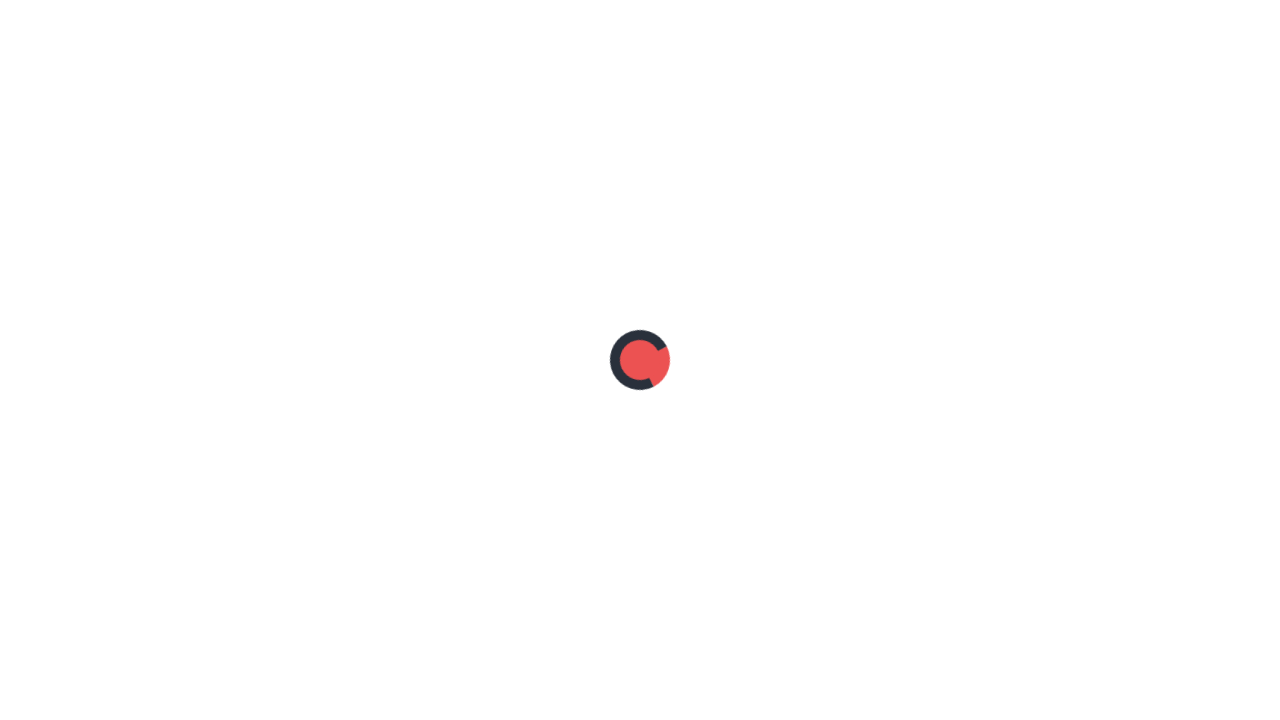

New page finished loading
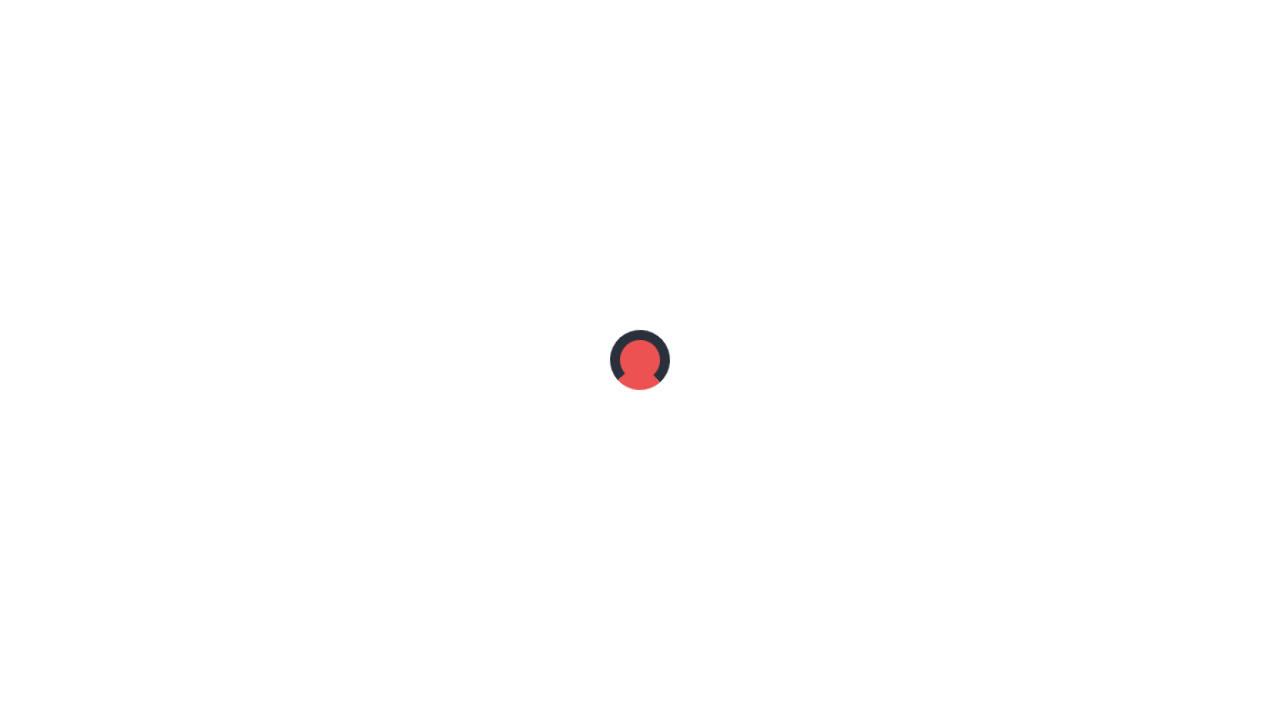

Verified 'Documents request' text is present on new page
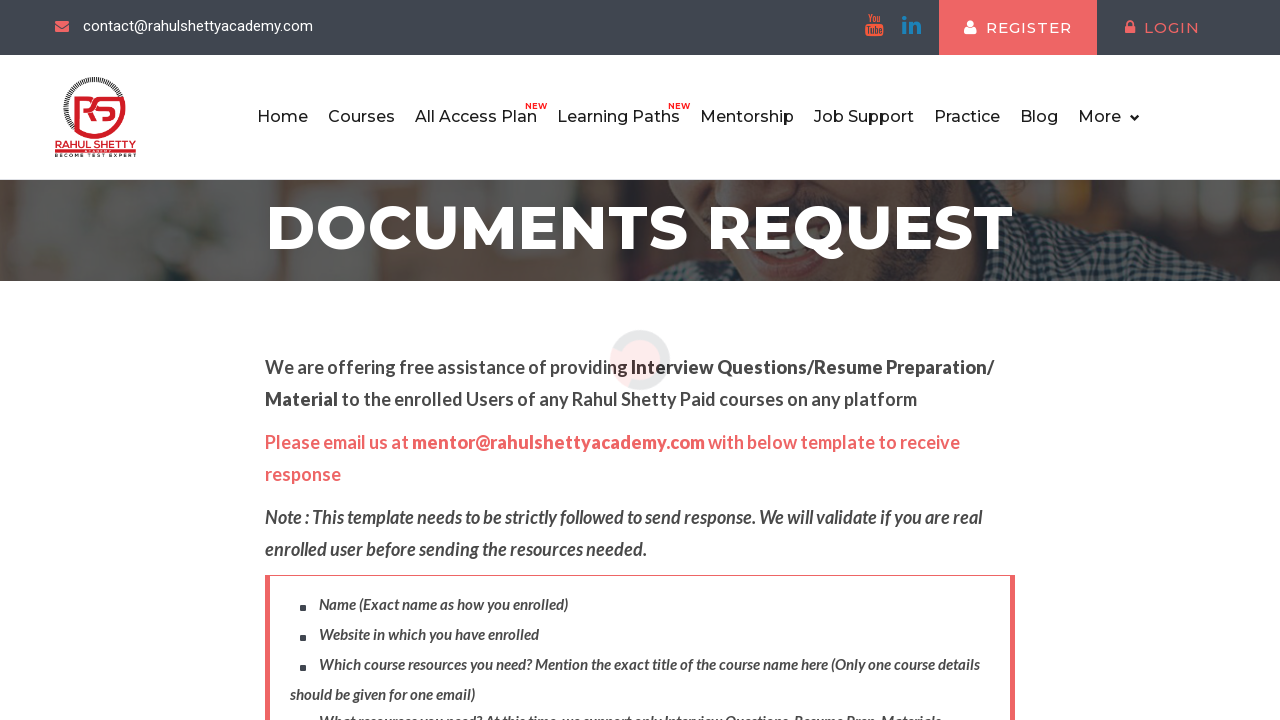

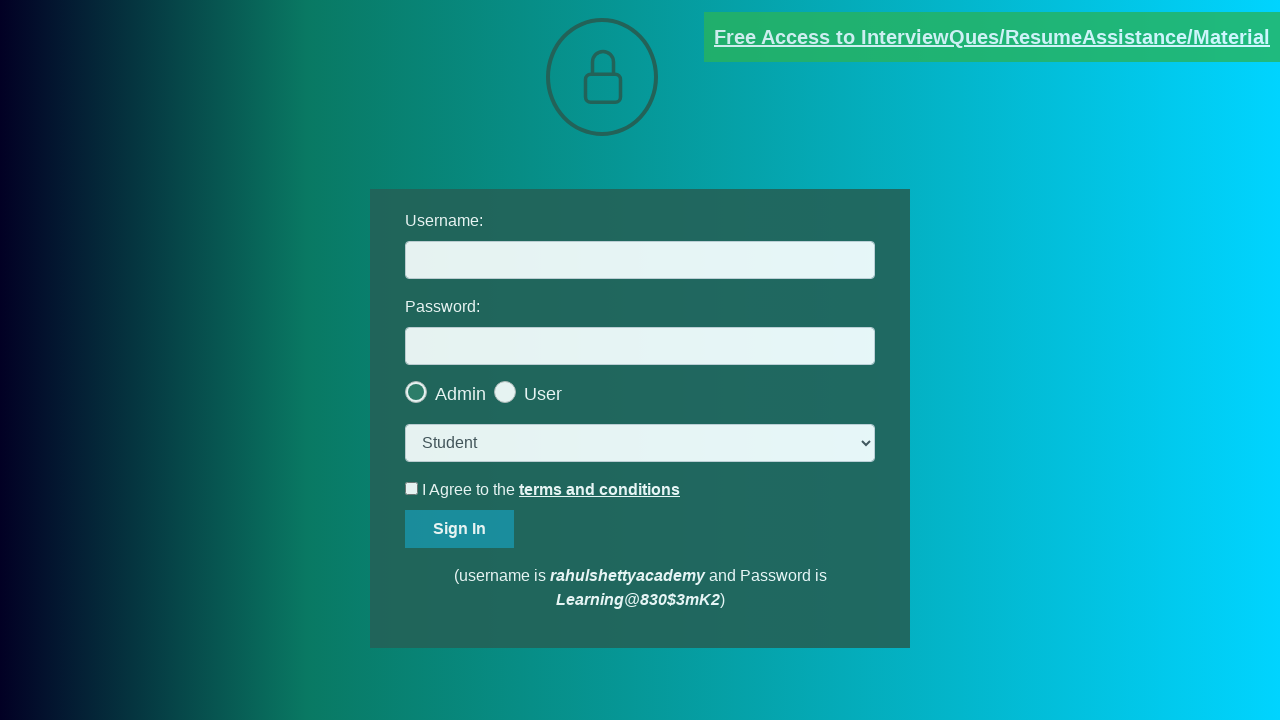